Tests form submission by clicking a link with mathematically calculated text, then filling out a form with first name, last name, city, and country fields before submitting.

Starting URL: http://suninjuly.github.io/find_link_text

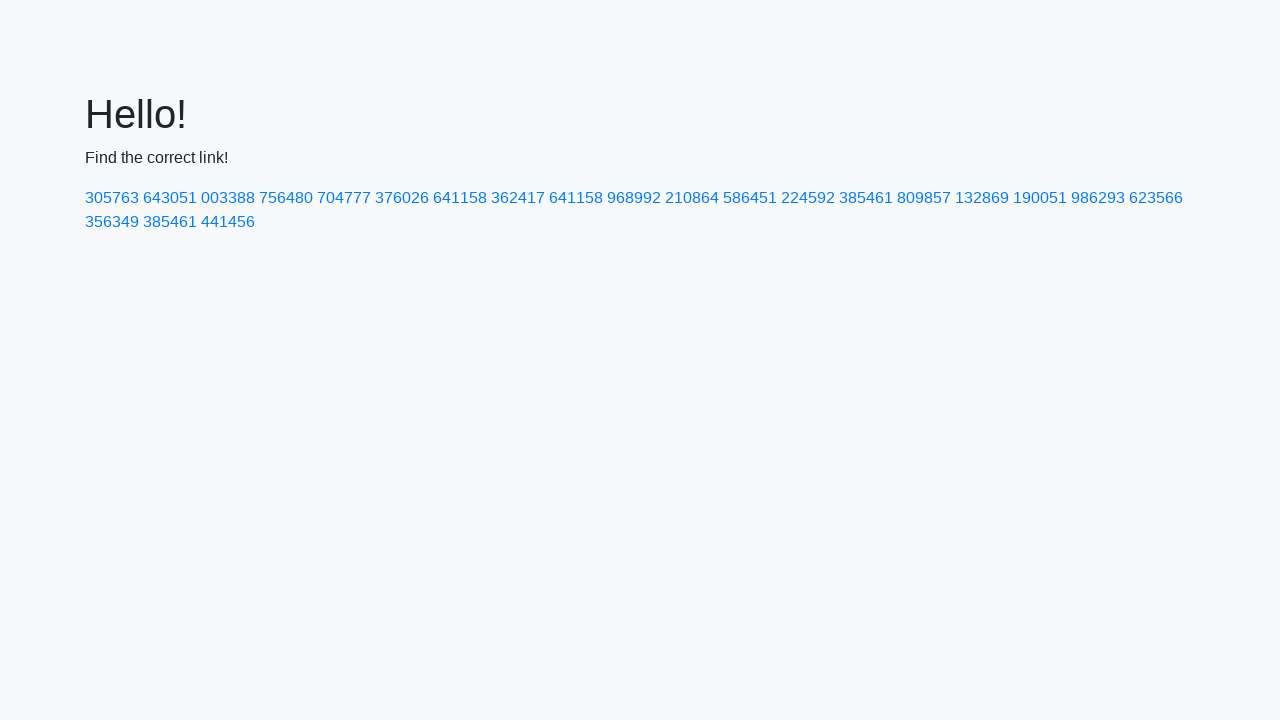

Clicked link with mathematically calculated text '224592' at (808, 198) on a:text-is('224592')
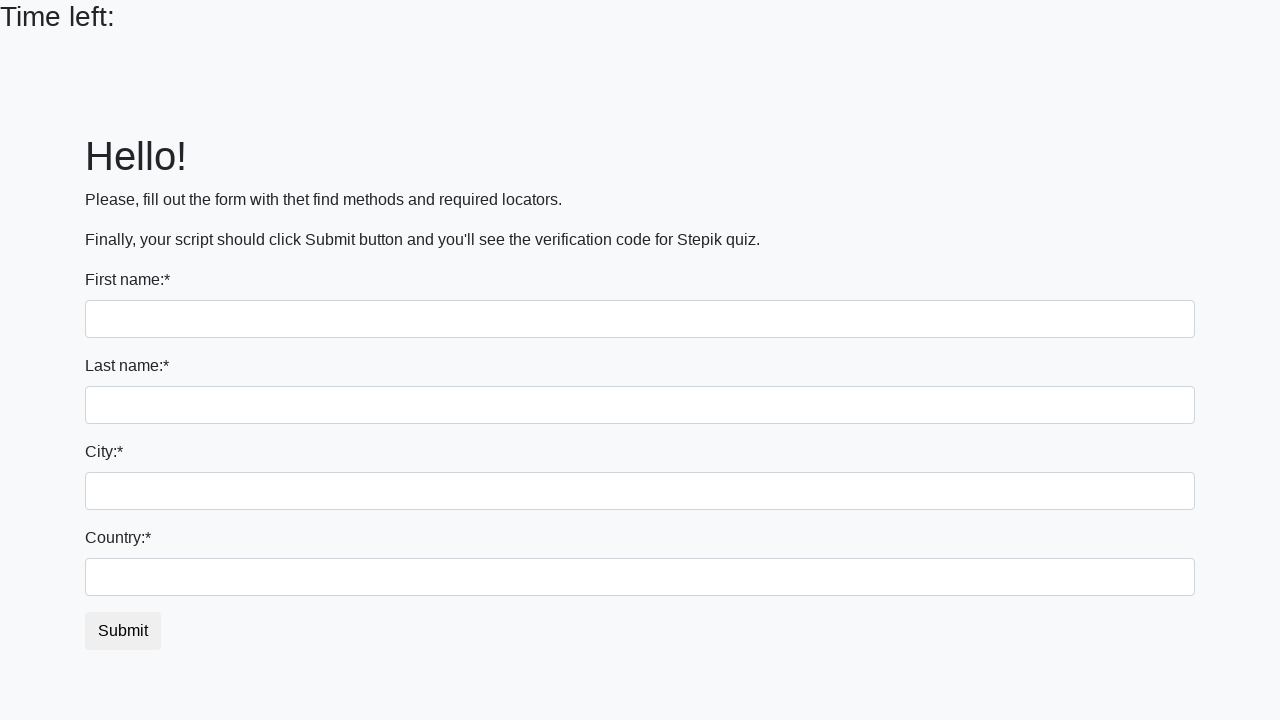

Filled first name field with 'Ivan' on input
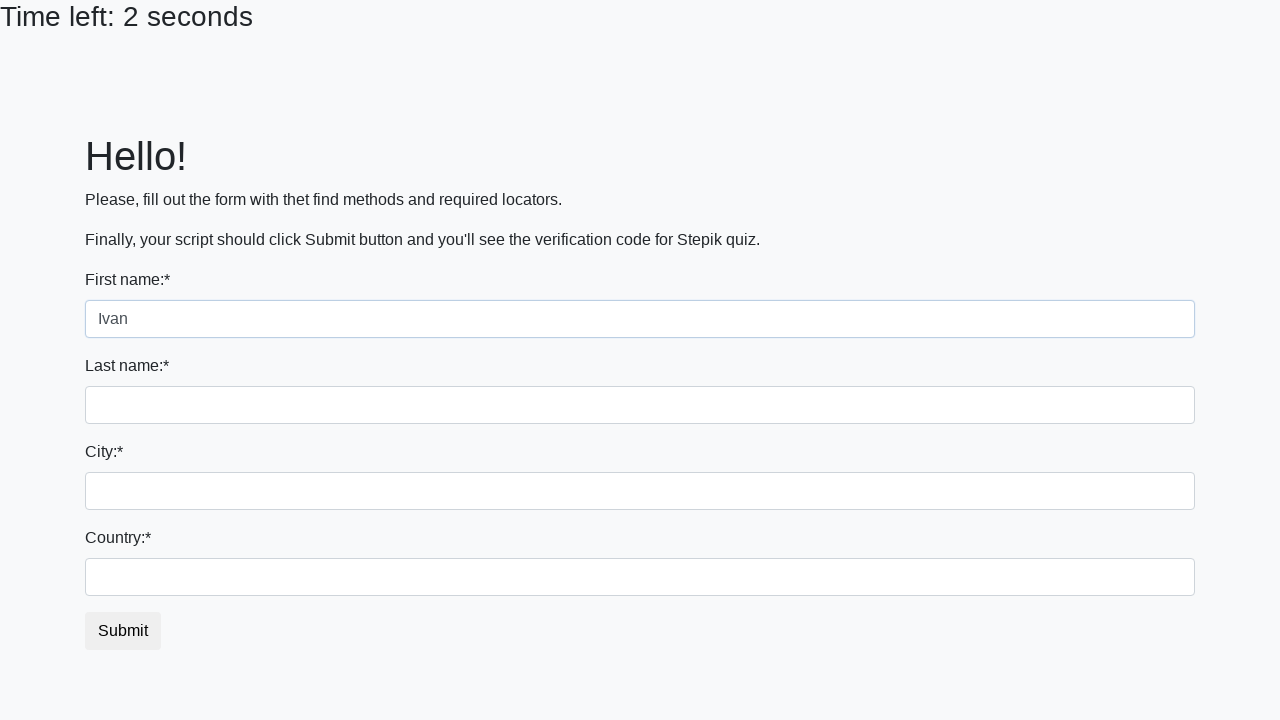

Filled last name field with 'Petrov' on input[name='last_name']
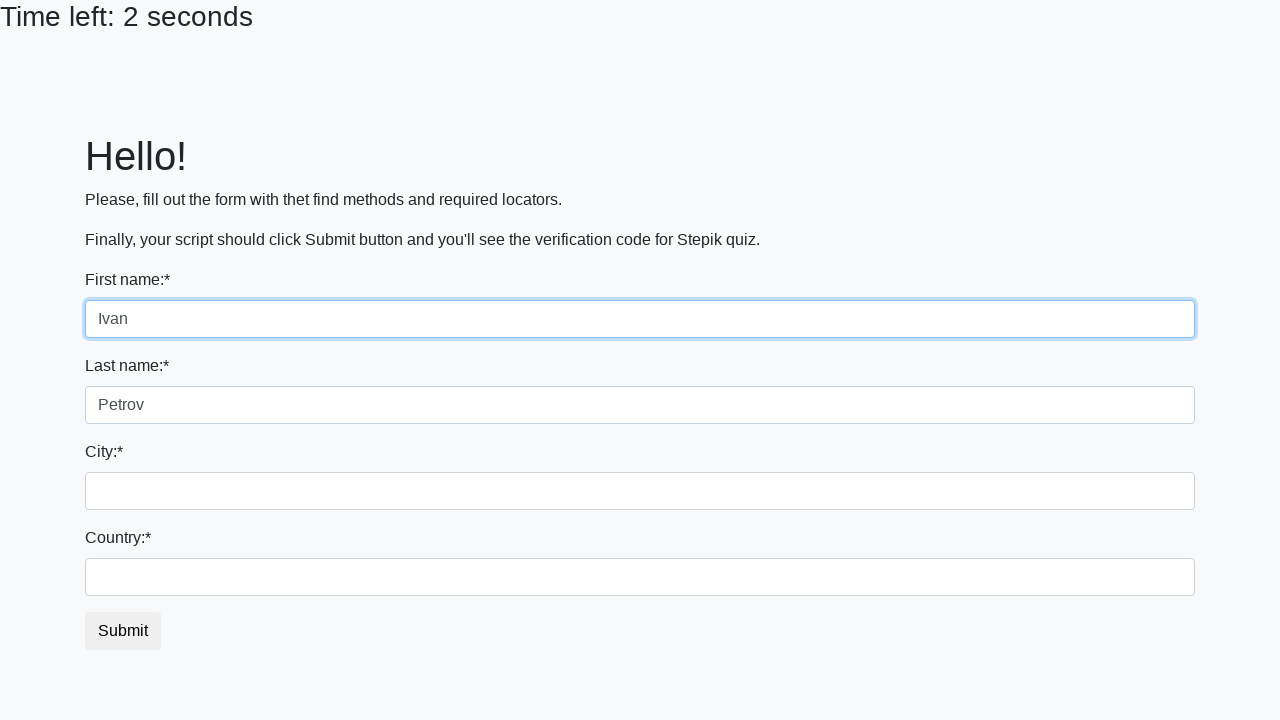

Filled city field with 'Smolensk' on .form-control.city
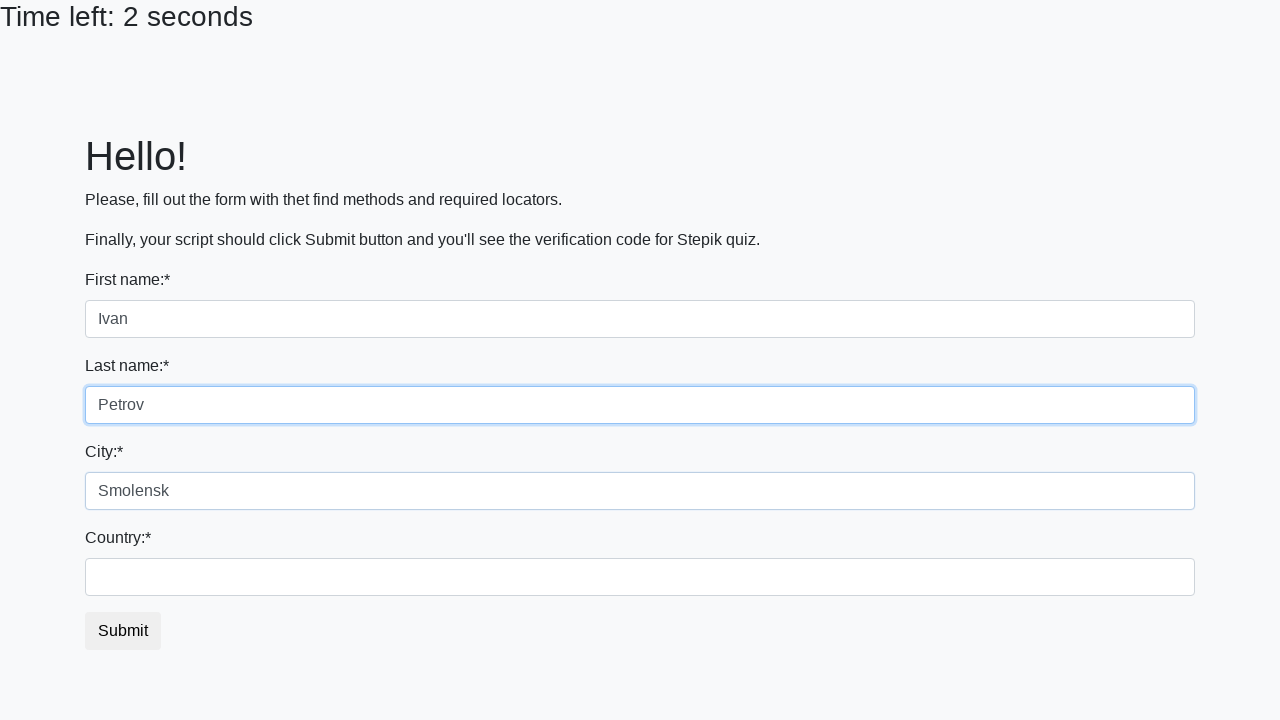

Filled country field with 'Russia' on #country
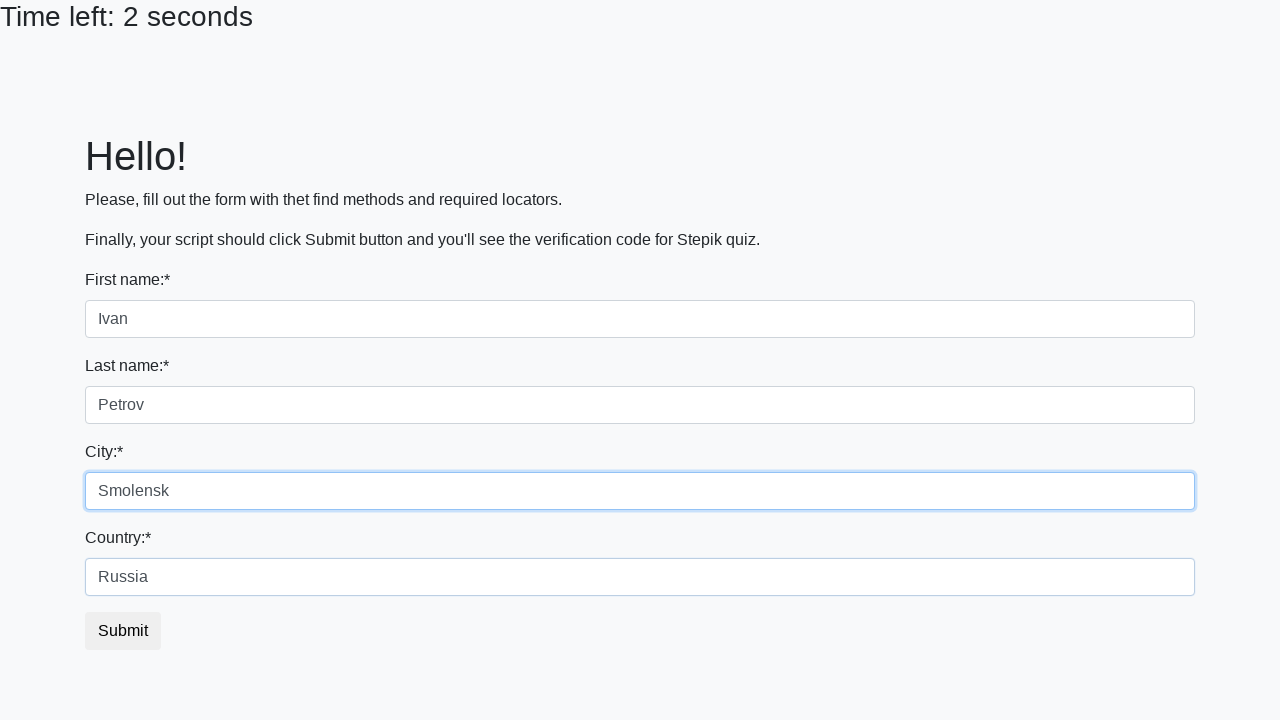

Clicked submit button to submit the form at (123, 631) on button
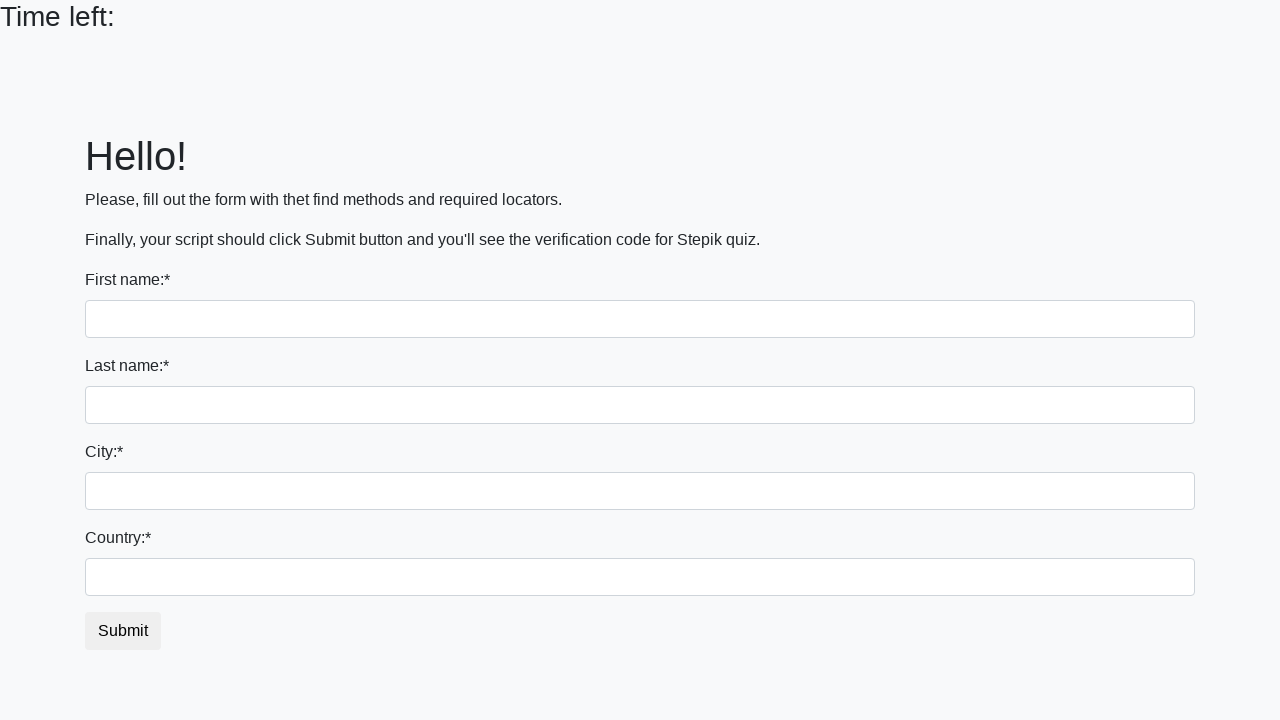

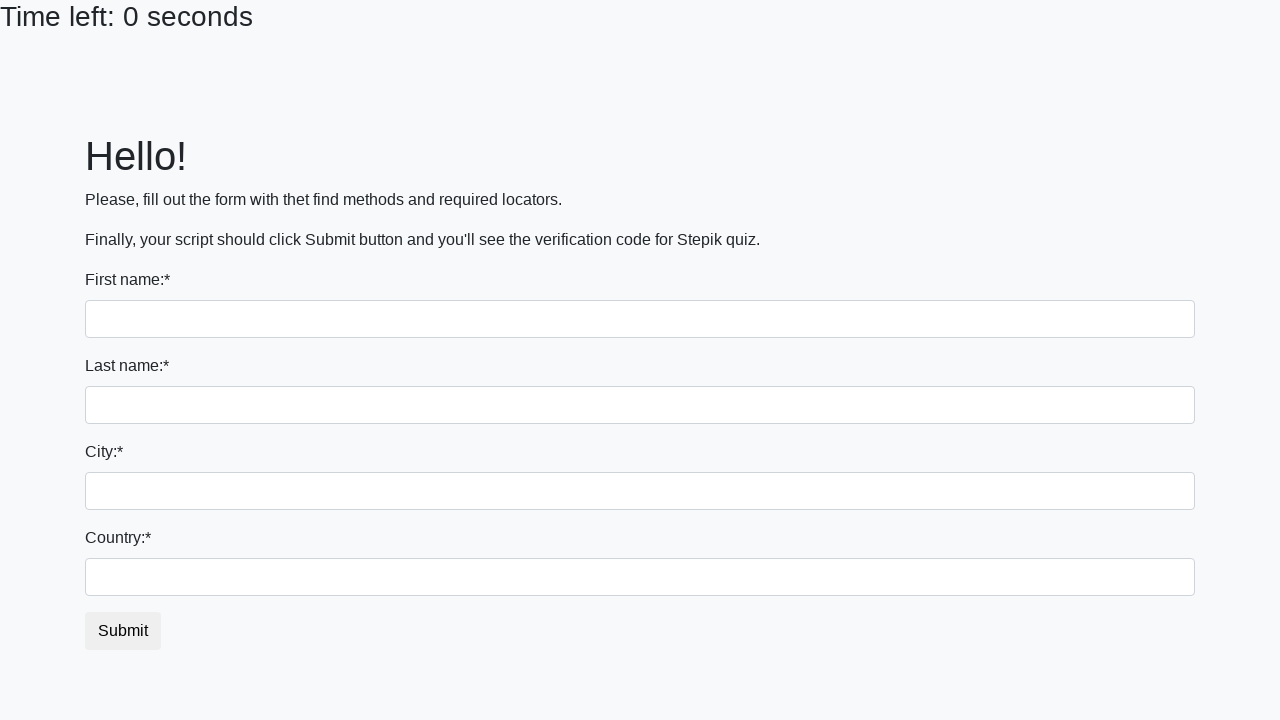